Clicks the "Get started" link on the Playwright homepage and navigates to the installation page

Starting URL: https://playwright.dev/

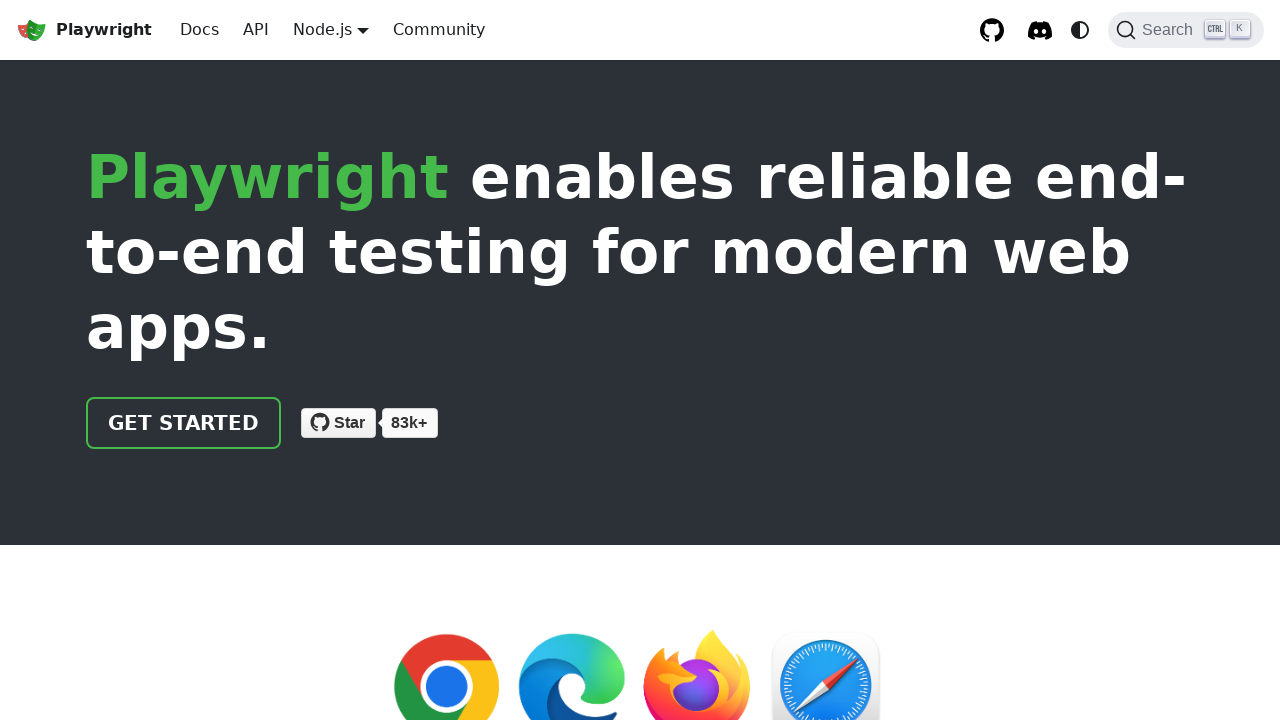

Navigated to Playwright homepage
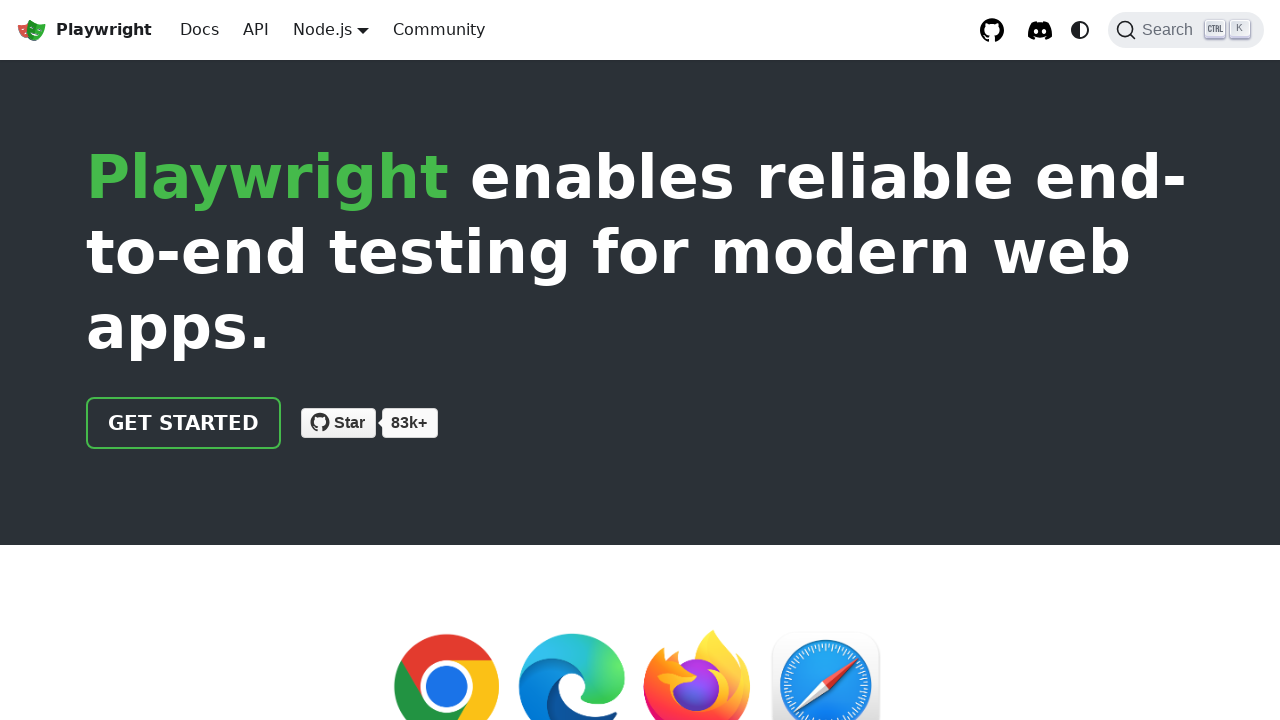

Clicked the 'Get started' link at (184, 423) on internal:role=link[name="Get started"i]
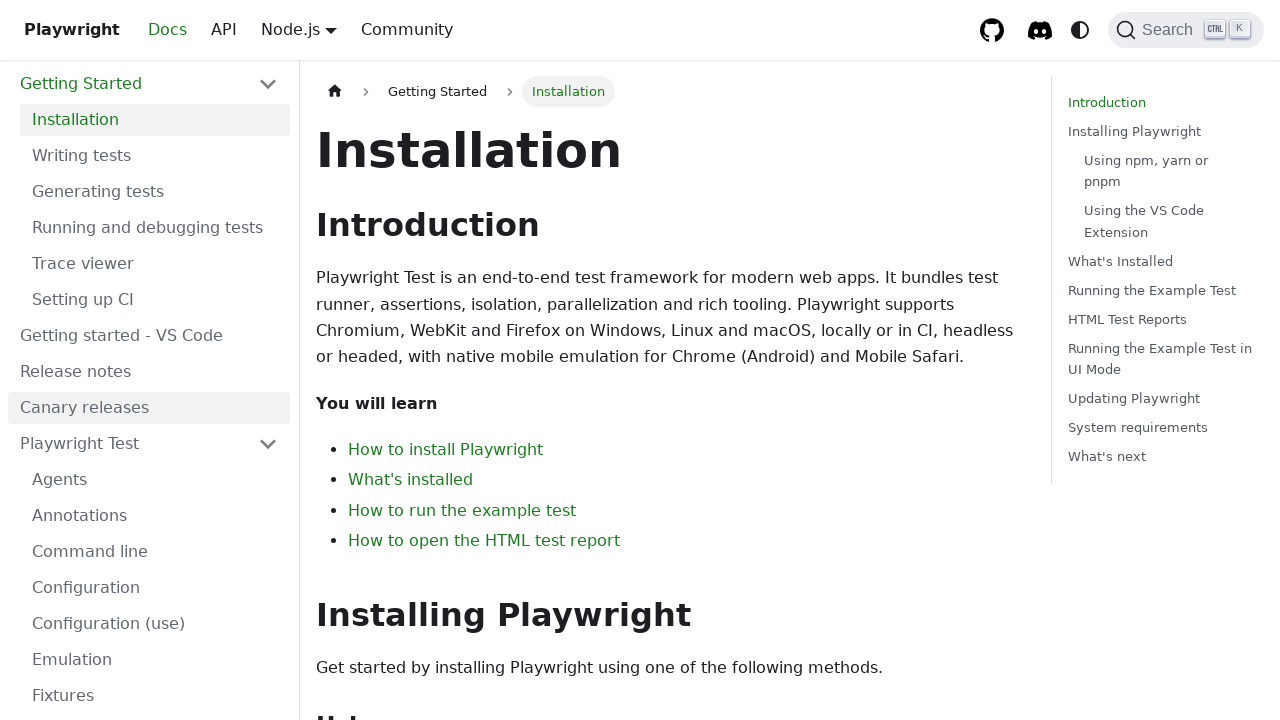

Navigation to installation page completed and network idle
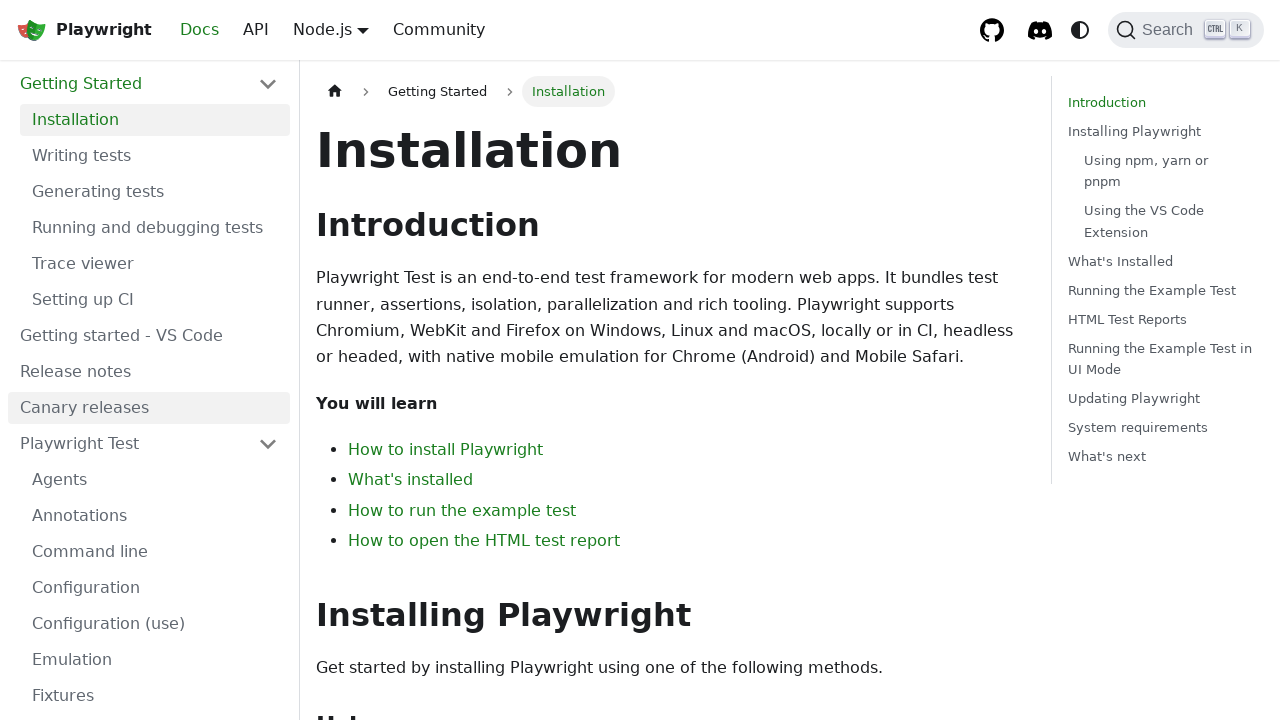

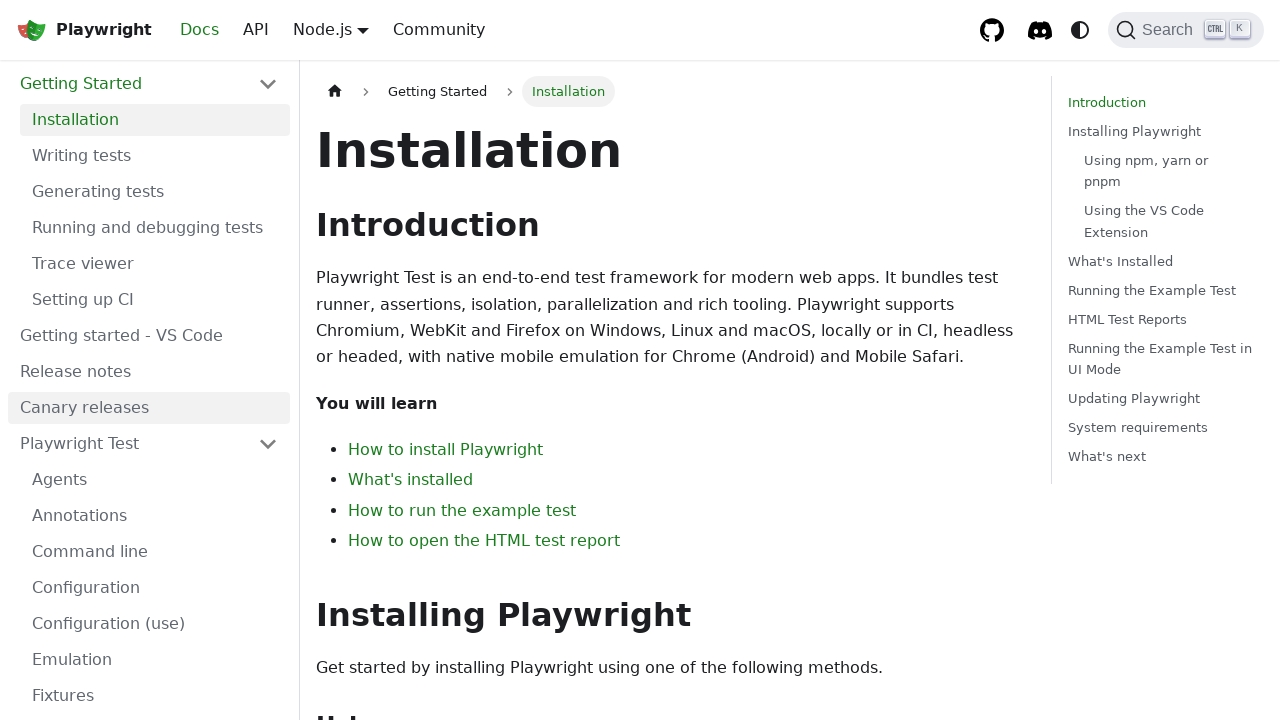